Navigates to GitHub community discussions for the Models category and verifies that discussion items are loaded and displayed on the page.

Starting URL: https://github.com/orgs/community/discussions/categories/models

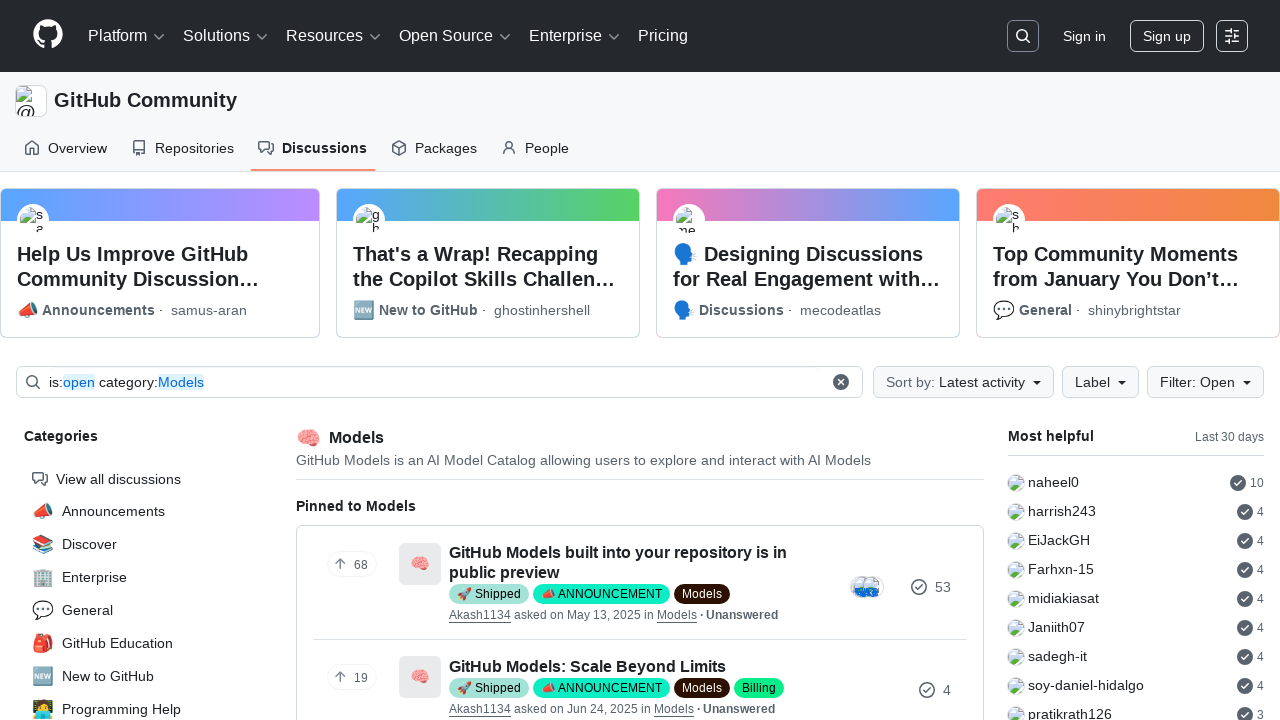

Waited for network to be idle on GitHub discussions page
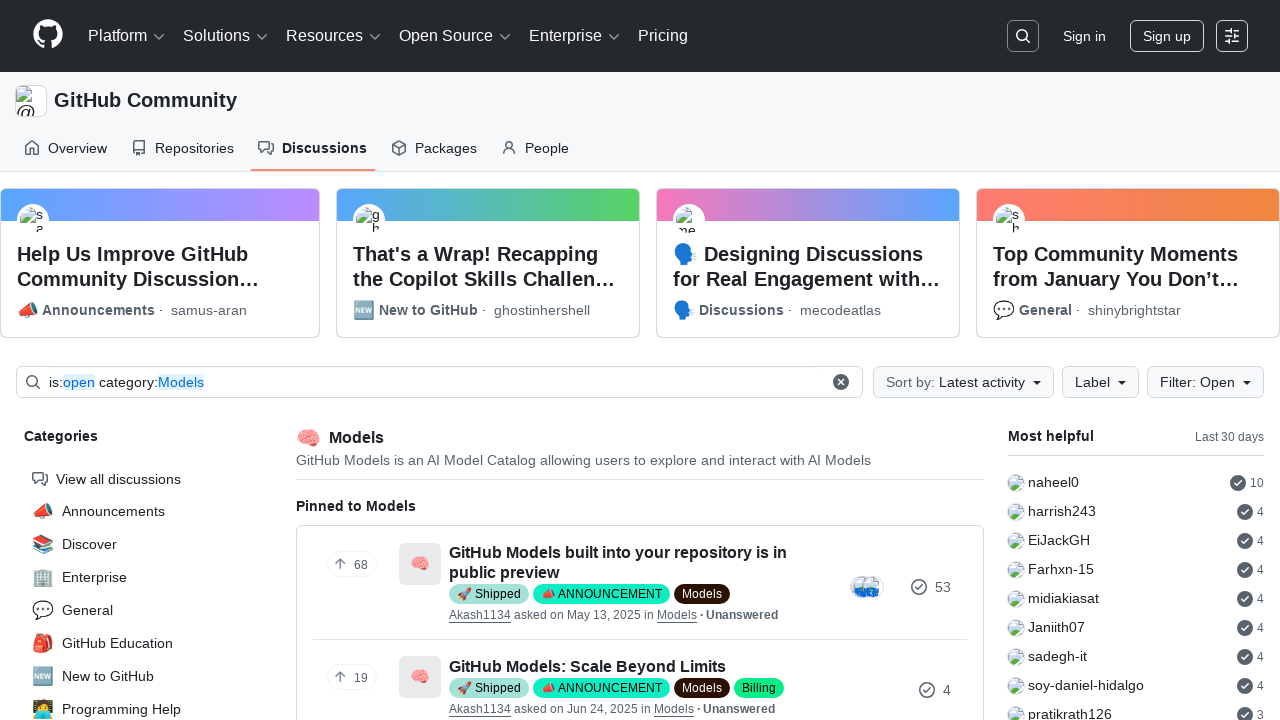

Discussion items loaded and visible on the page
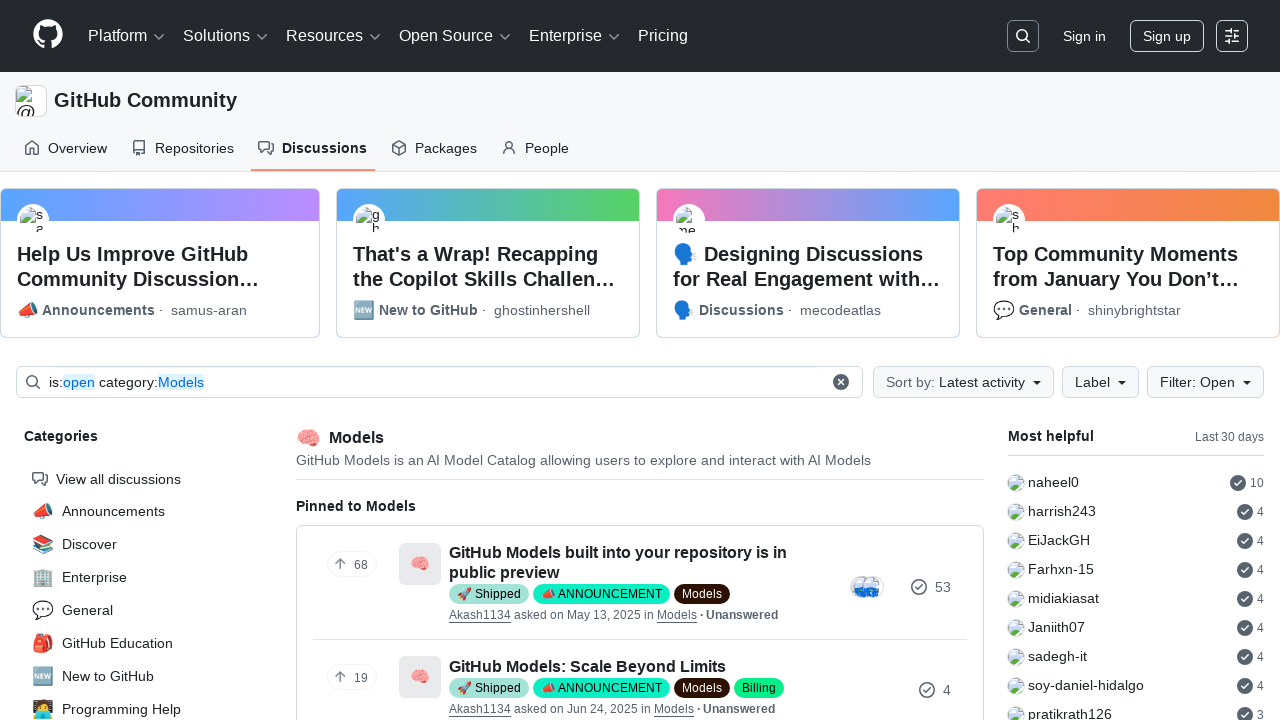

Discussion title links verified to be present
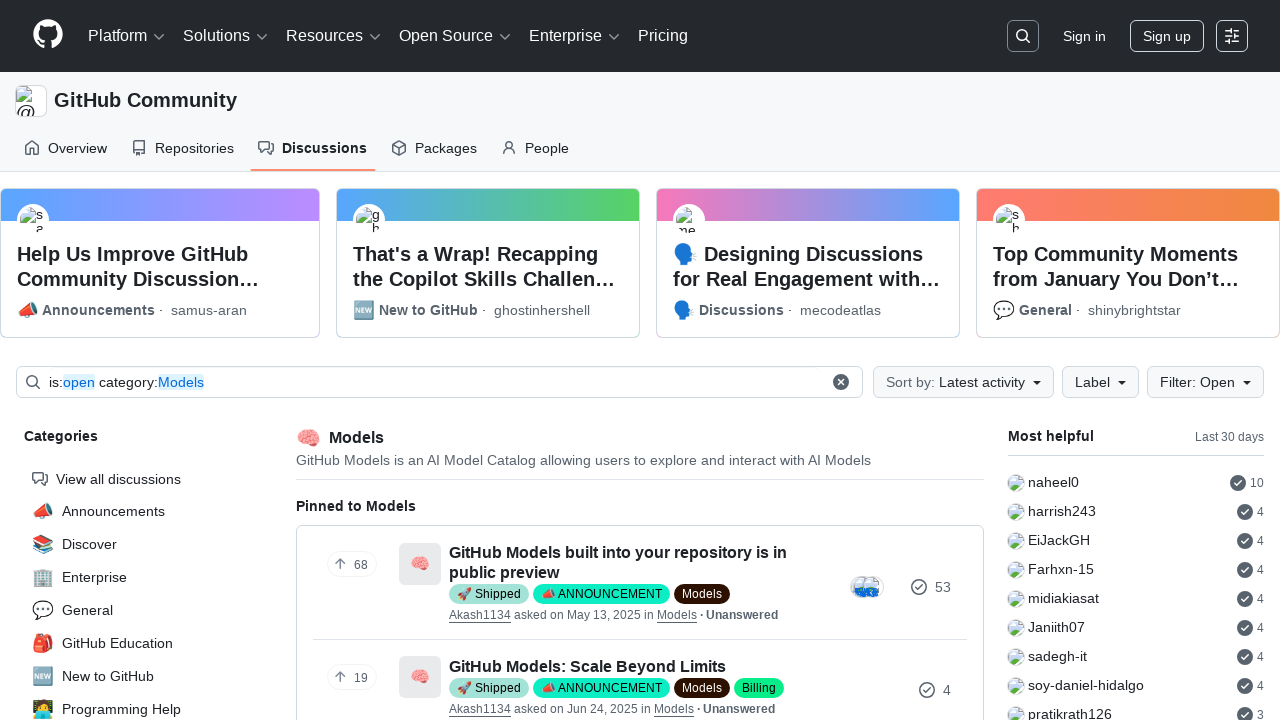

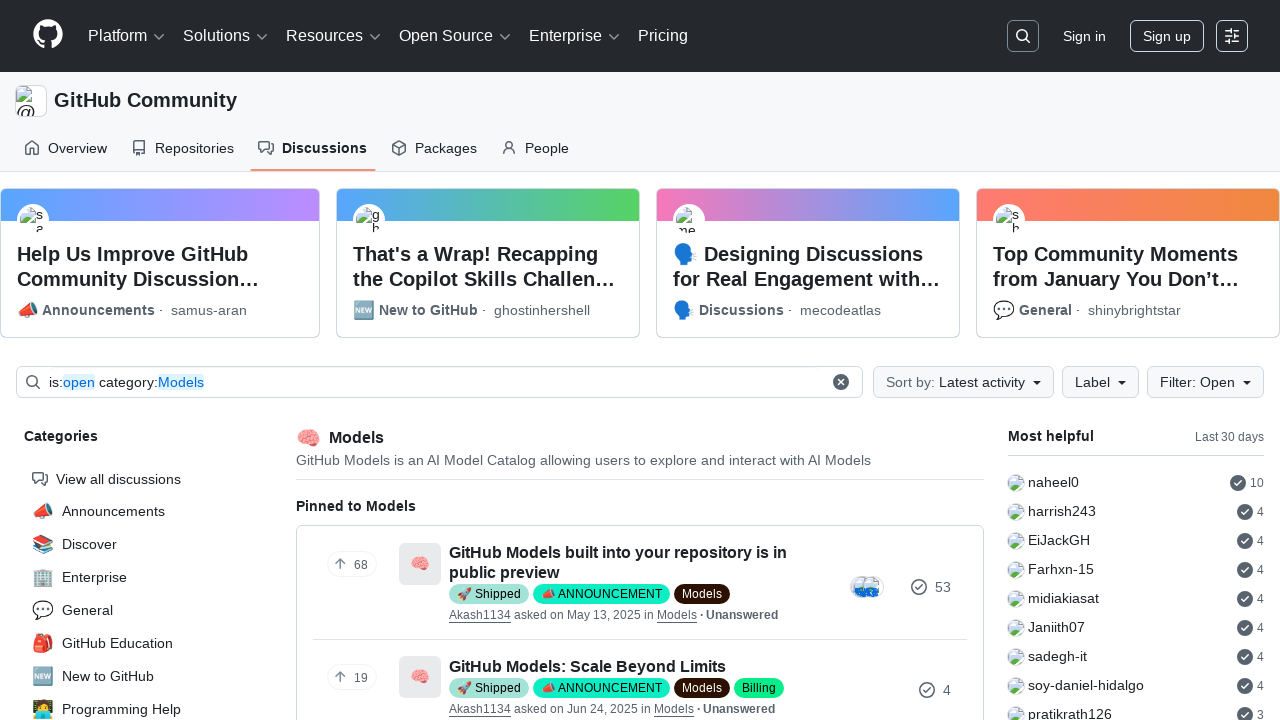